Tests finding and clicking the site header cart element by ID

Starting URL: http://demostore.supersqa.com/

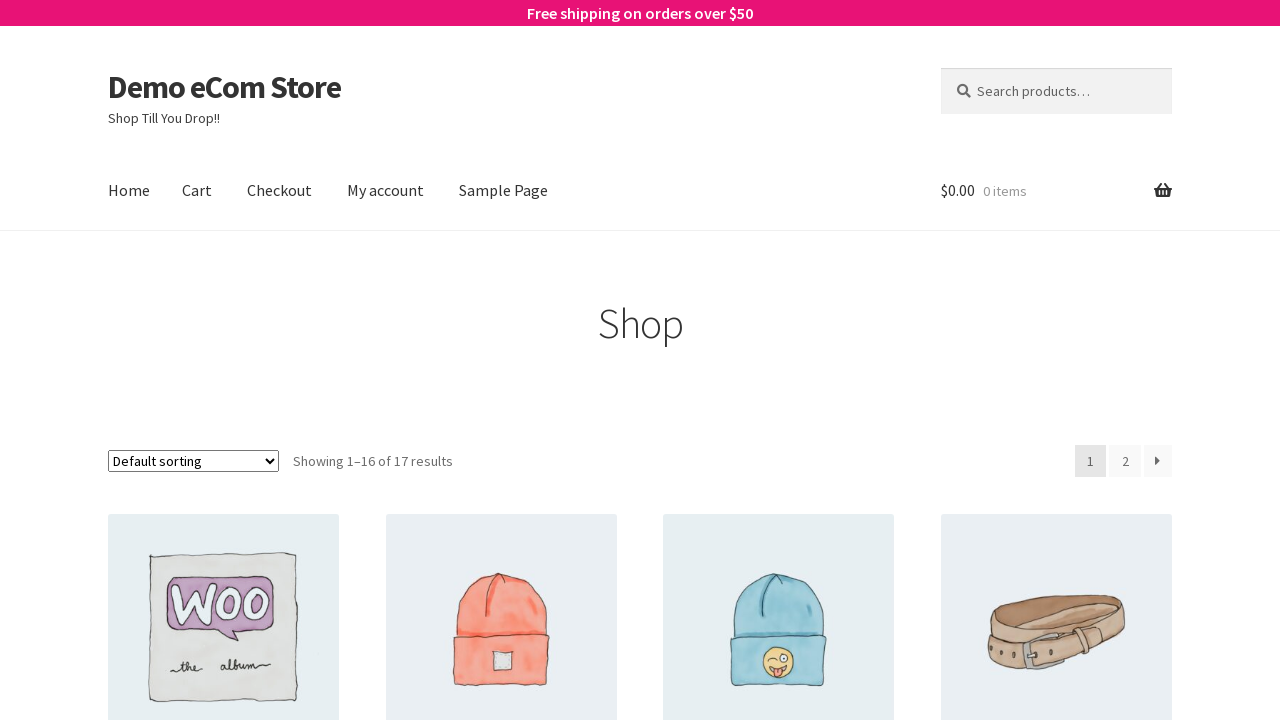

Located site header cart element by ID
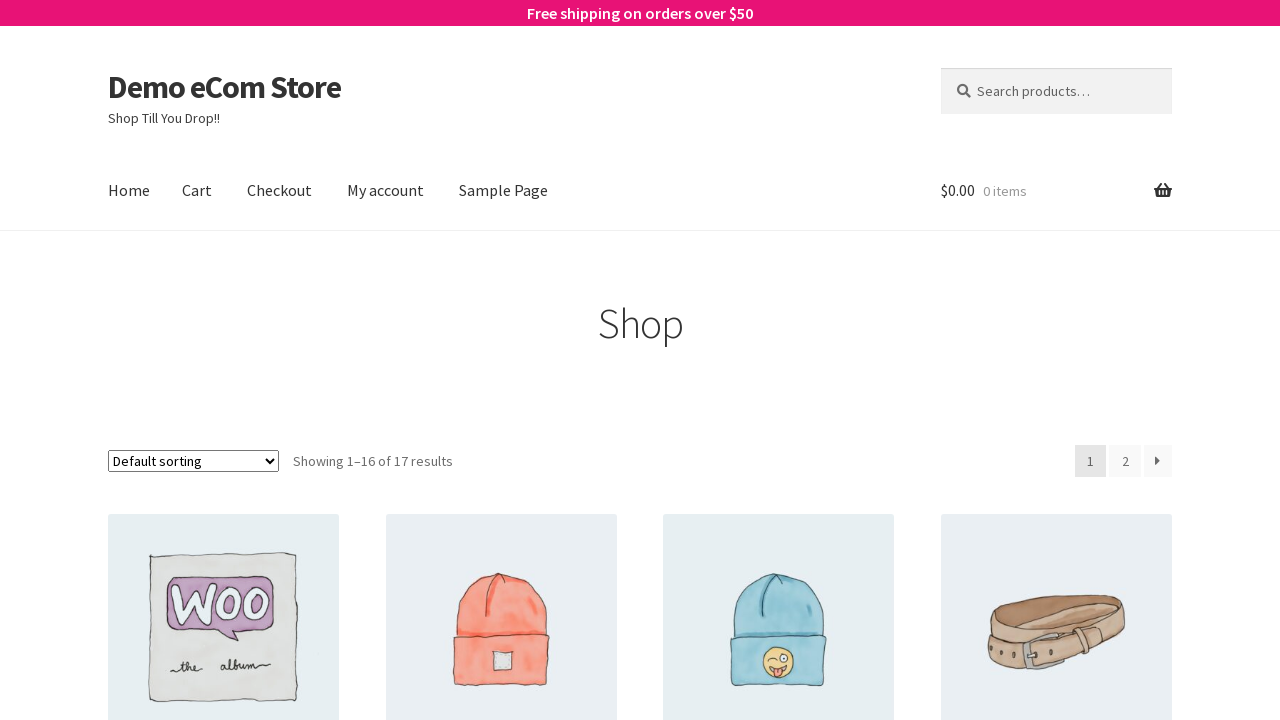

Clicked site header cart element at (1056, 191) on #site-header-cart
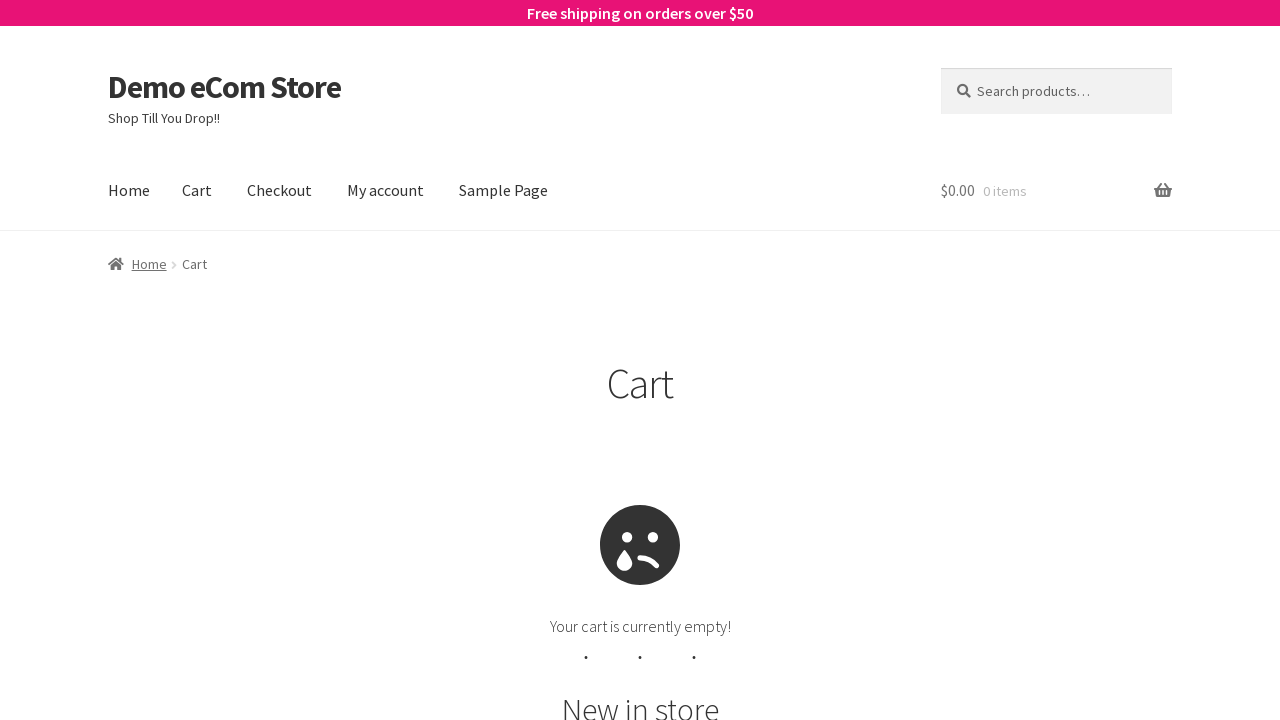

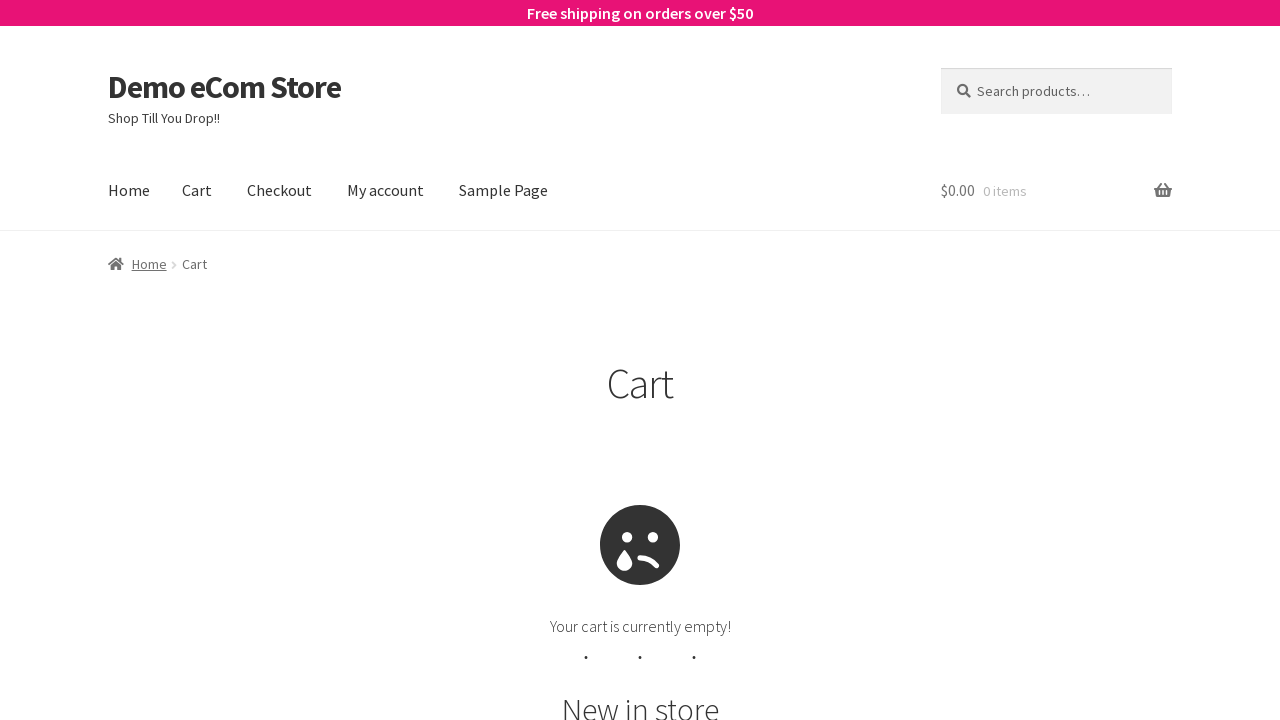